Tests navigation from the Playwright homepage to the API section by clicking the API menu item and verifying the page title changes to the Playwright Library page.

Starting URL: https://playwright.dev/

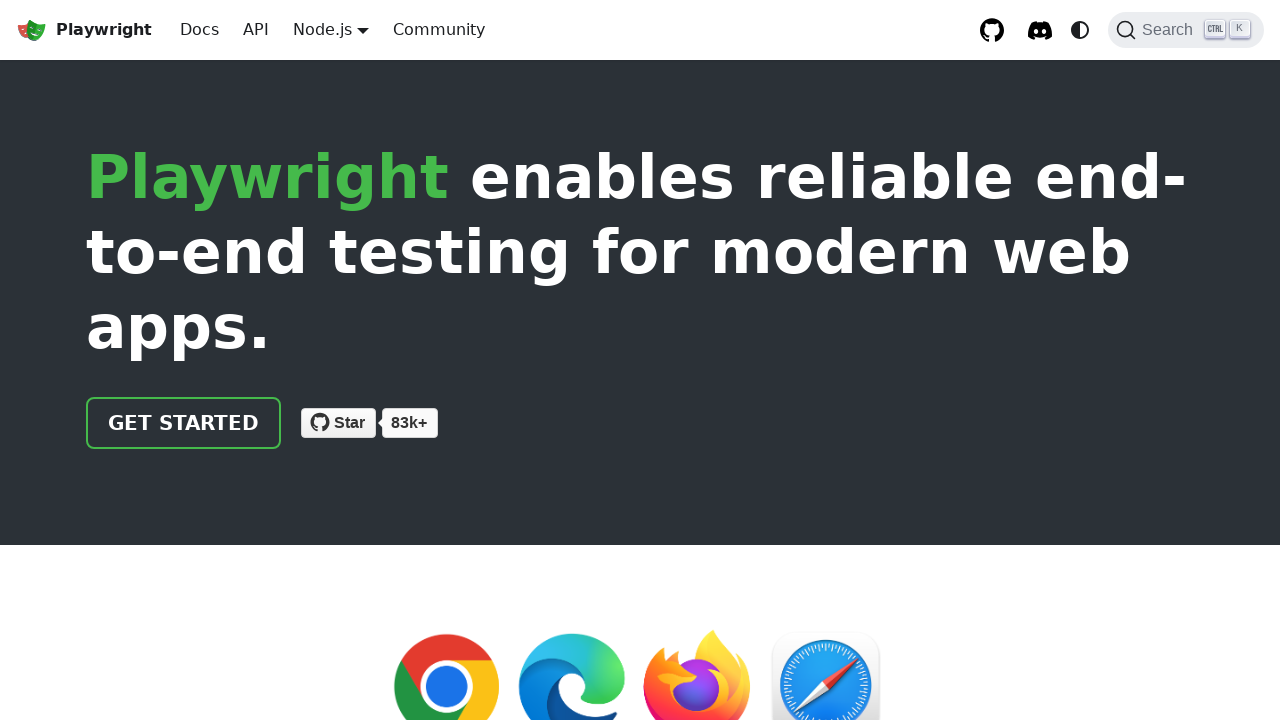

Clicked API menu item in navigation at (256, 30) on a:has-text('API')
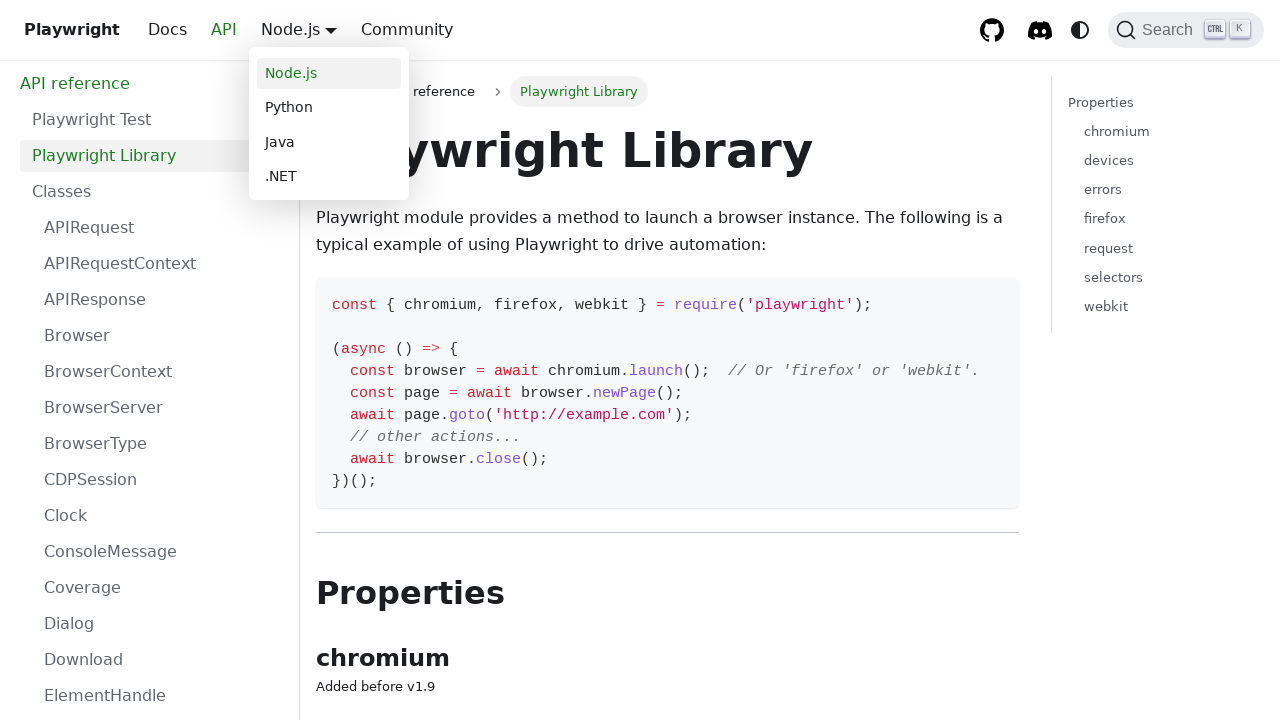

Page loaded and DOM content initialized
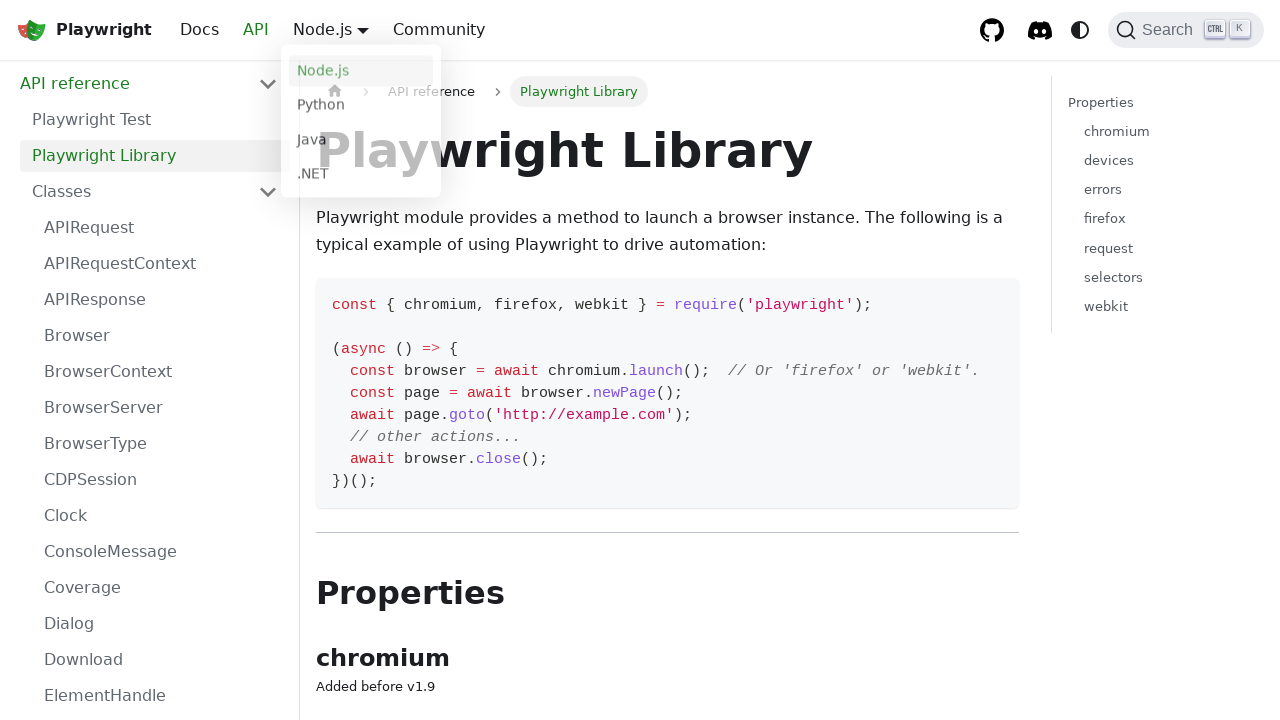

Verified page title contains 'Playwright'
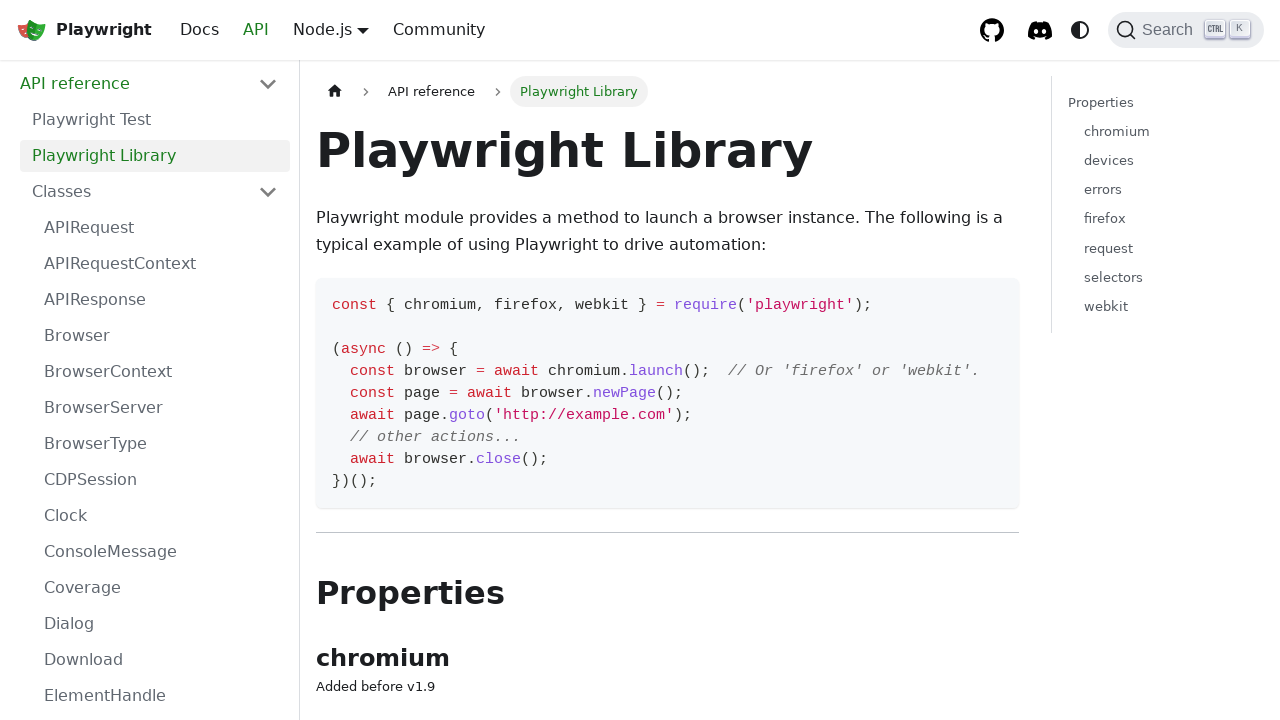

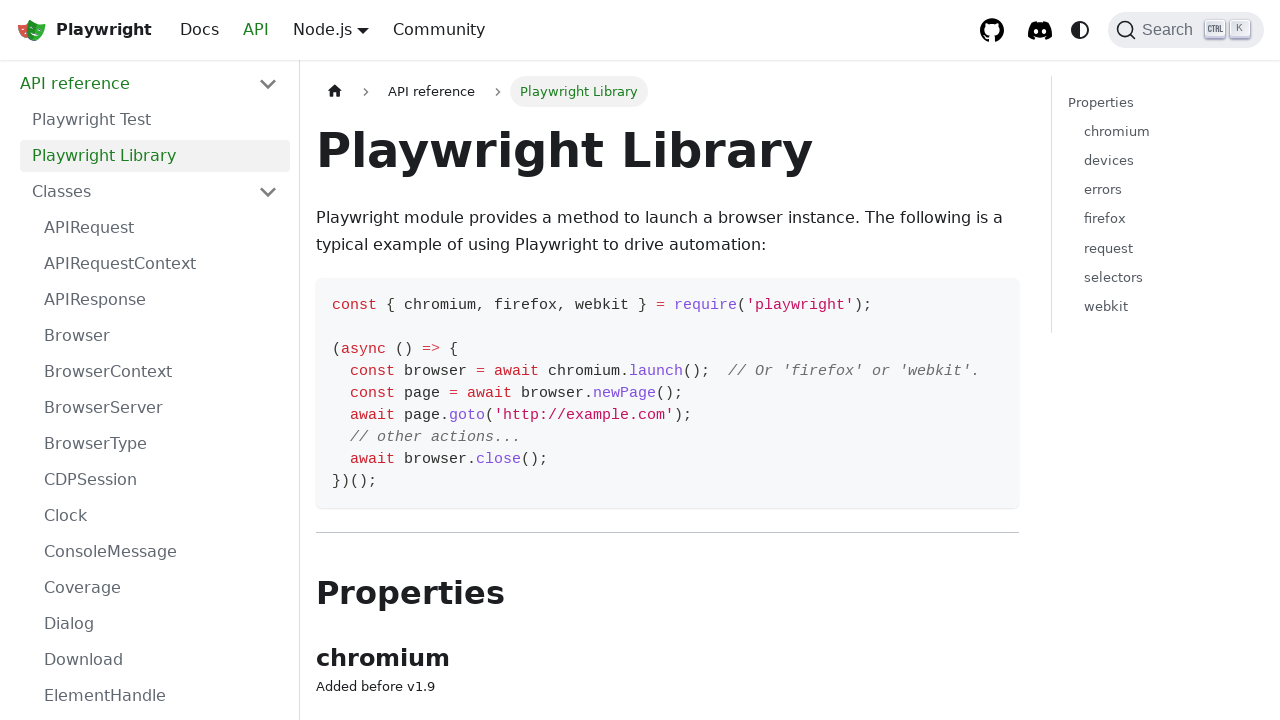